Tests alert handling functionality by triggering different types of alerts (simple alert and confirmation dialog) and interacting with them

Starting URL: https://rahulshettyacademy.com/AutomationPractice/

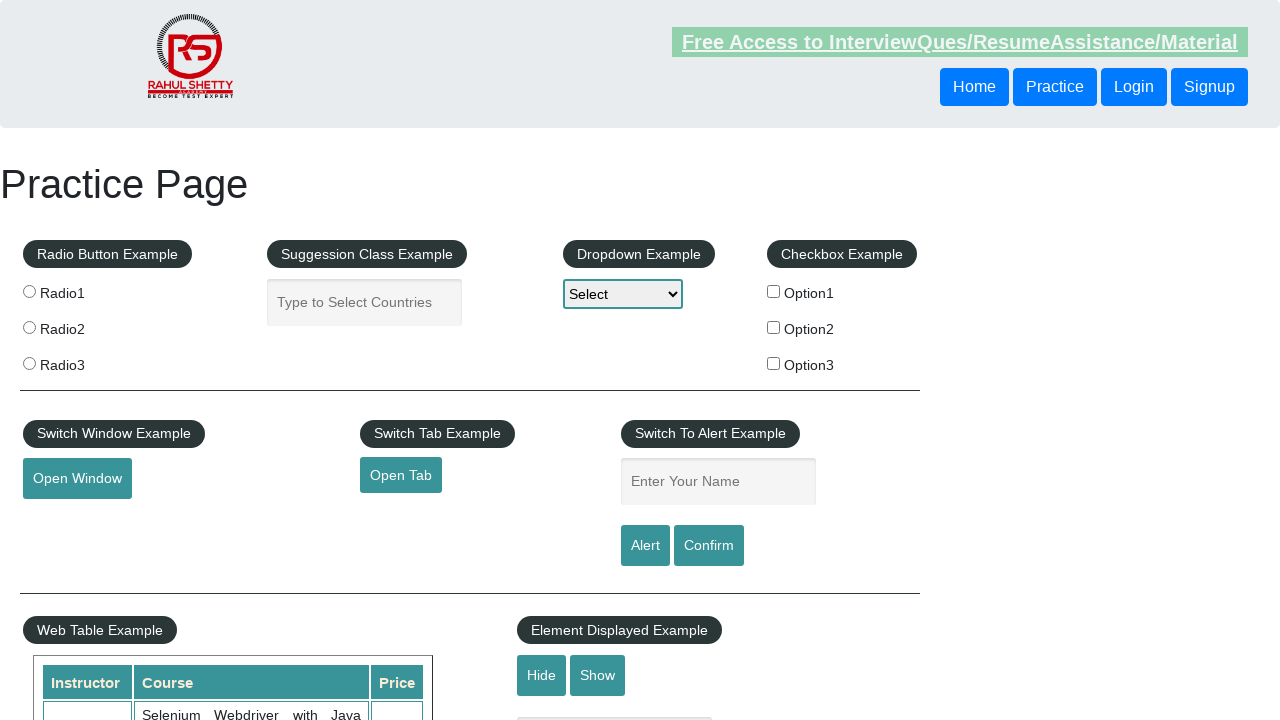

Filled name field with 'Saddam' on #name
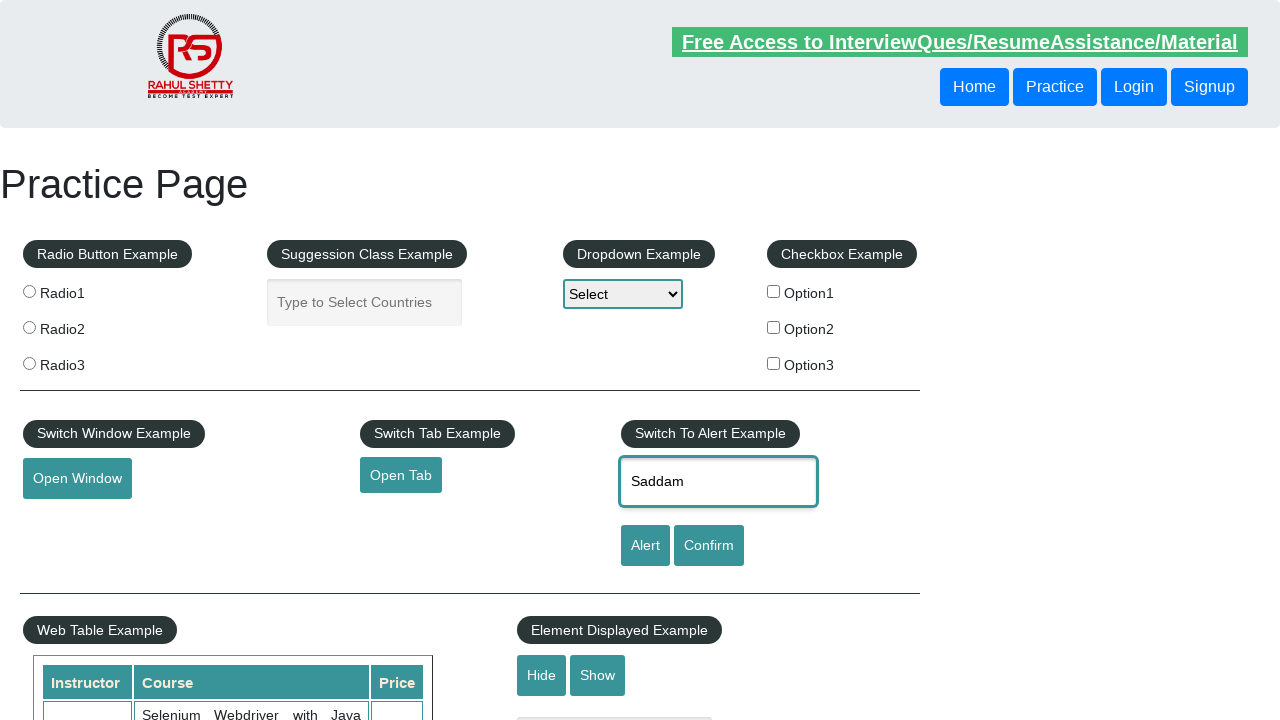

Clicked alert button to trigger simple alert at (645, 546) on input[id='alertbtn']
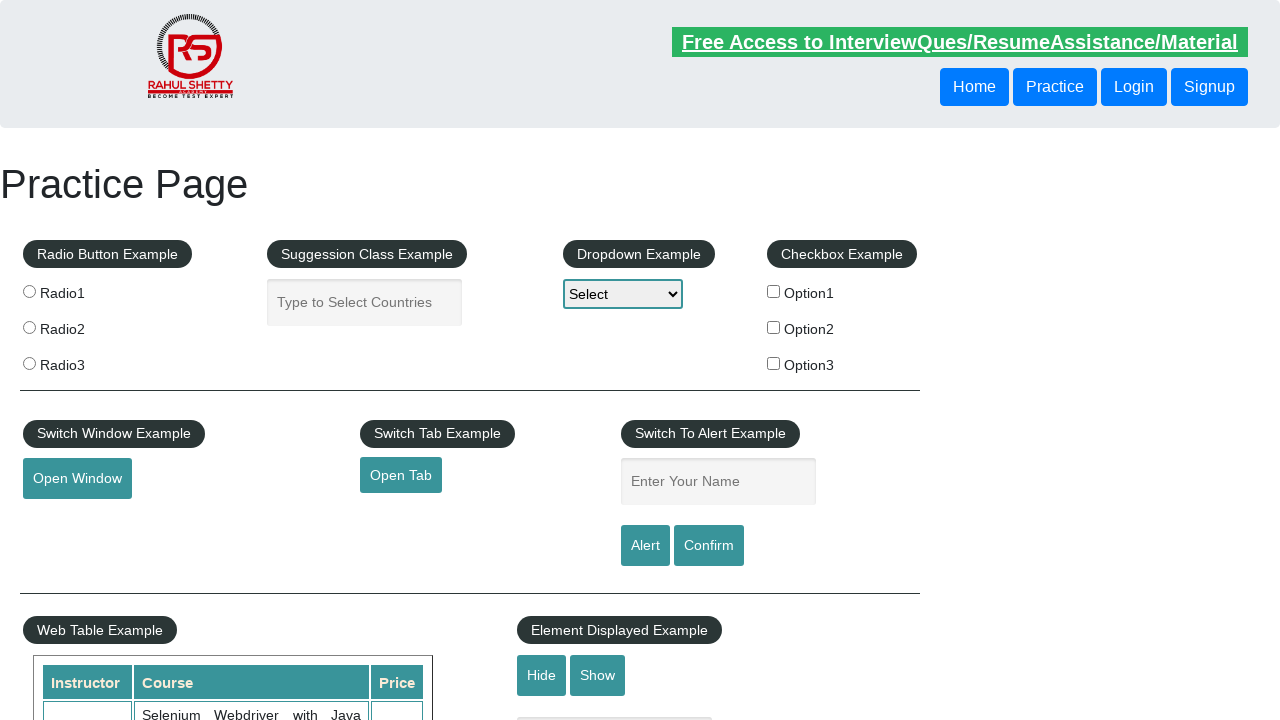

Set up dialog handler to accept alerts
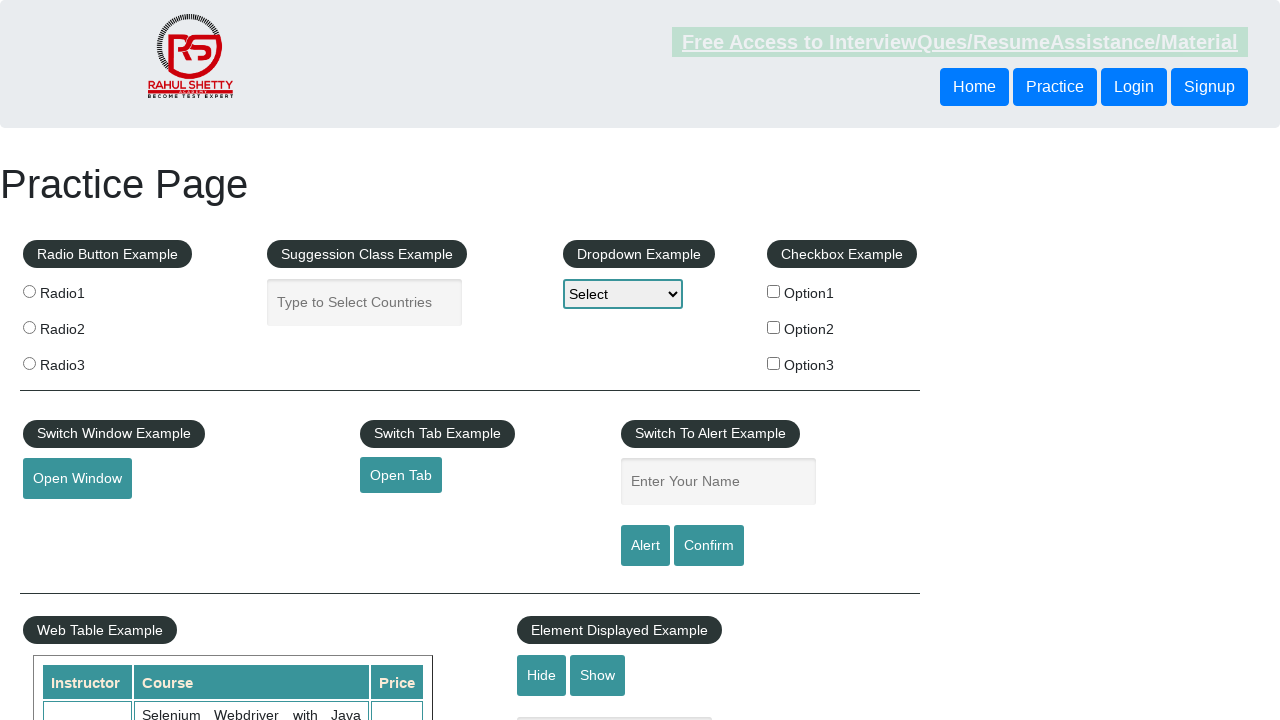

Clicked confirm button to trigger confirmation dialog at (709, 546) on xpath=//input[@value='Confirm']
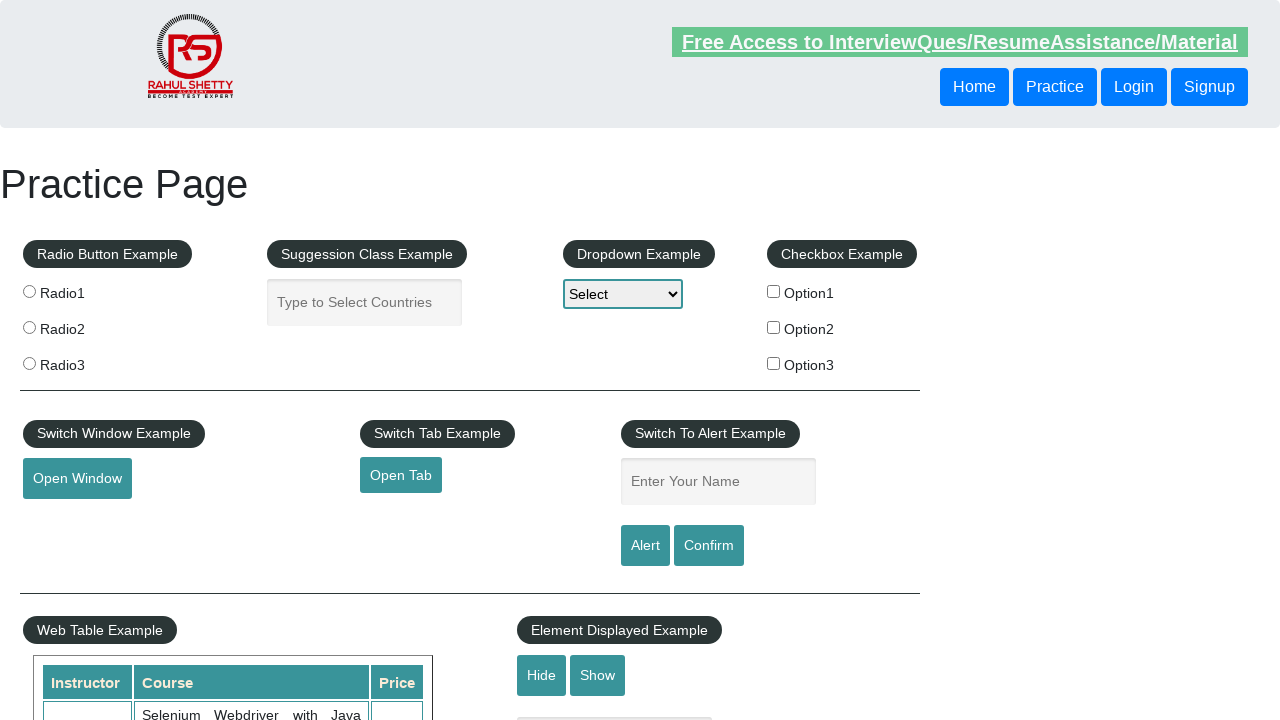

Set up dialog handler to dismiss confirmation dialog
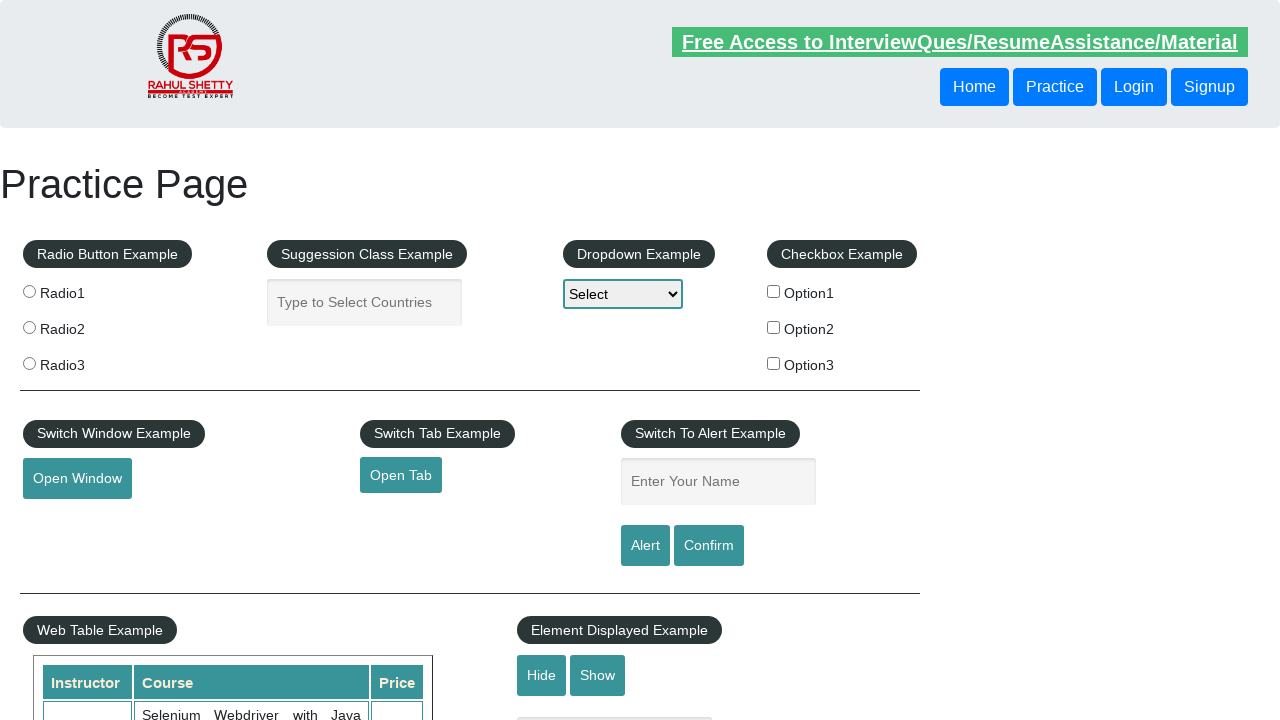

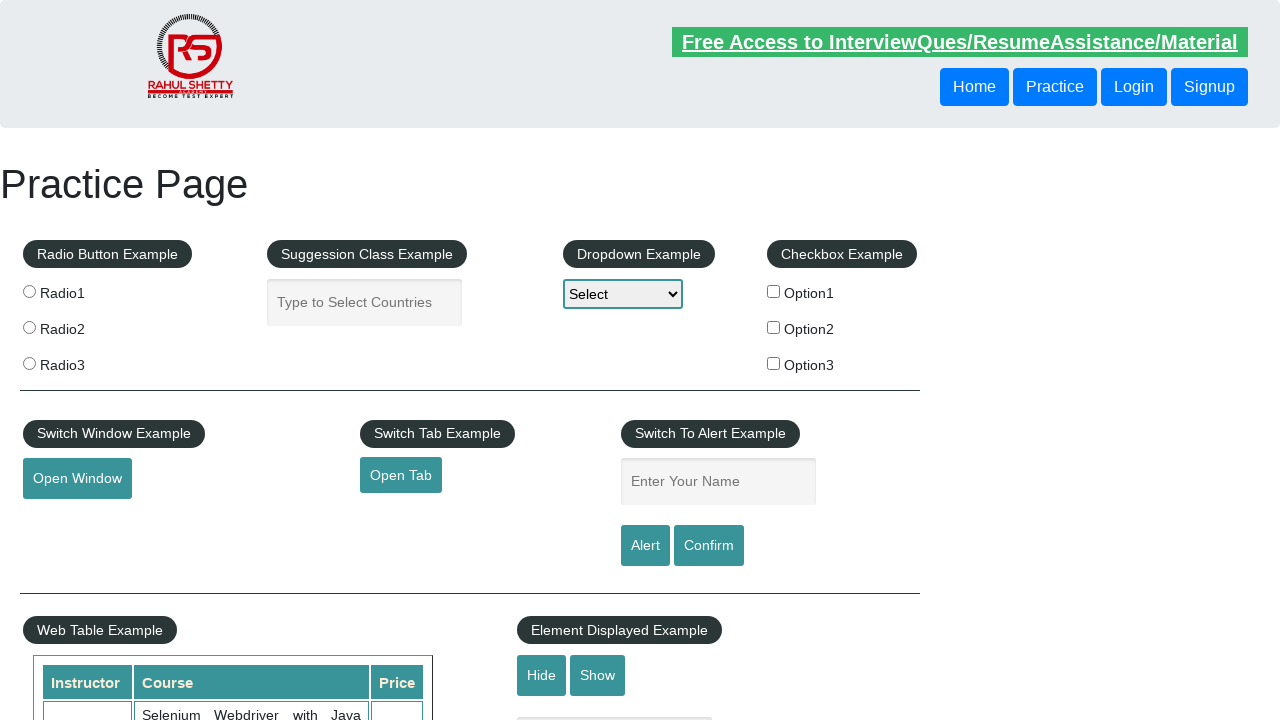